Tests browser window manipulation by minimizing, maximizing, and using JavaScript to zoom the page in and out

Starting URL: https://demo.nopcommerce.com/

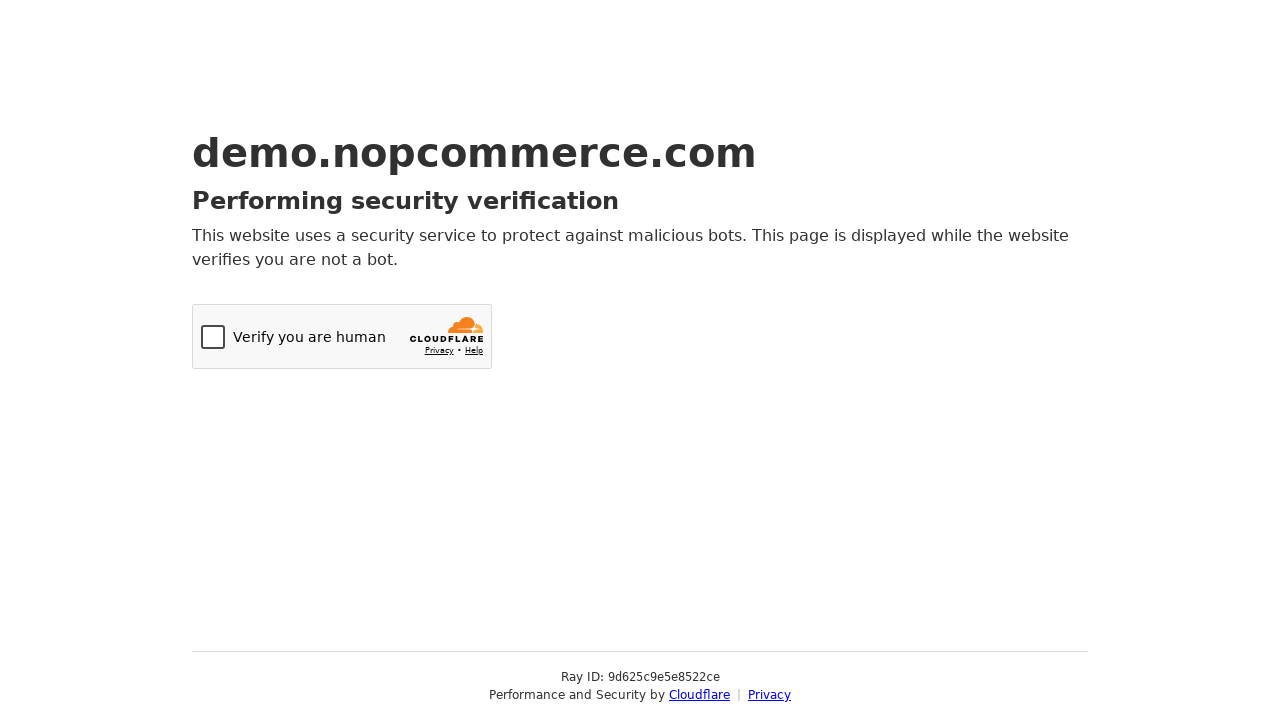

Minimized browser window to 100x100 pixels
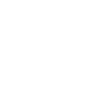

Waited 1 second after minimizing
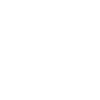

Maximized browser window to 1280x720 pixels
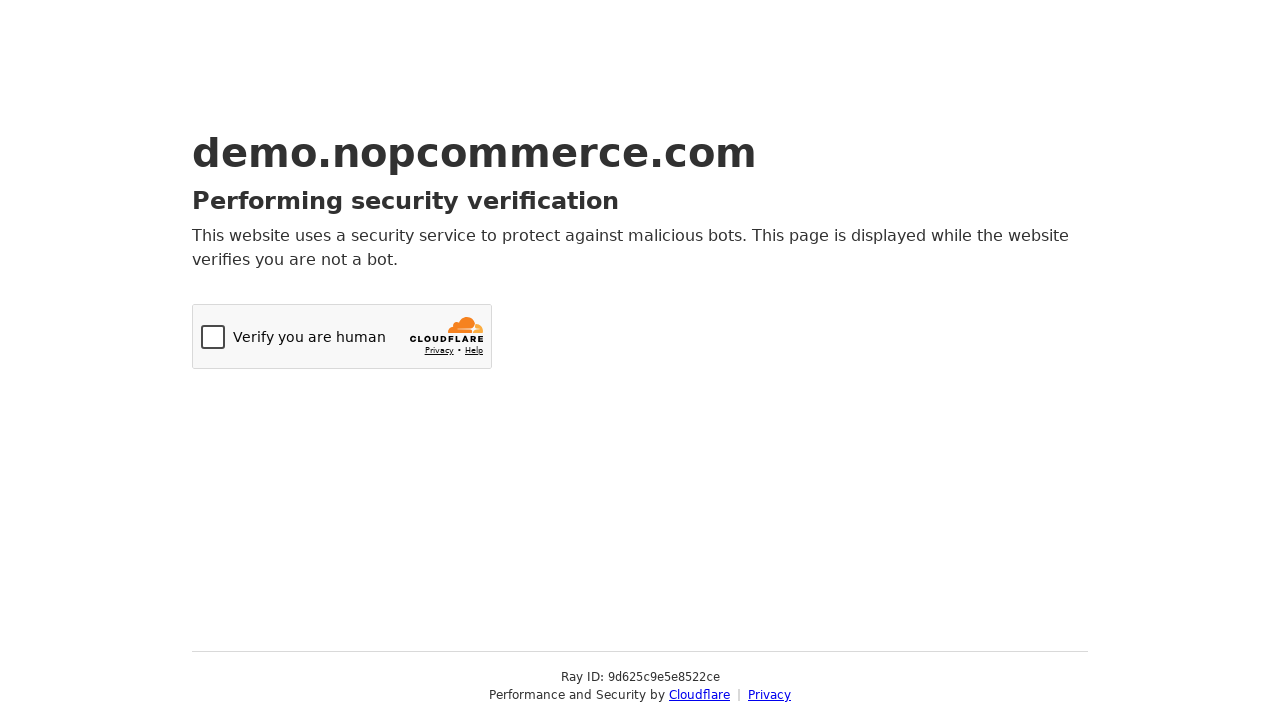

Waited 1 second after maximizing
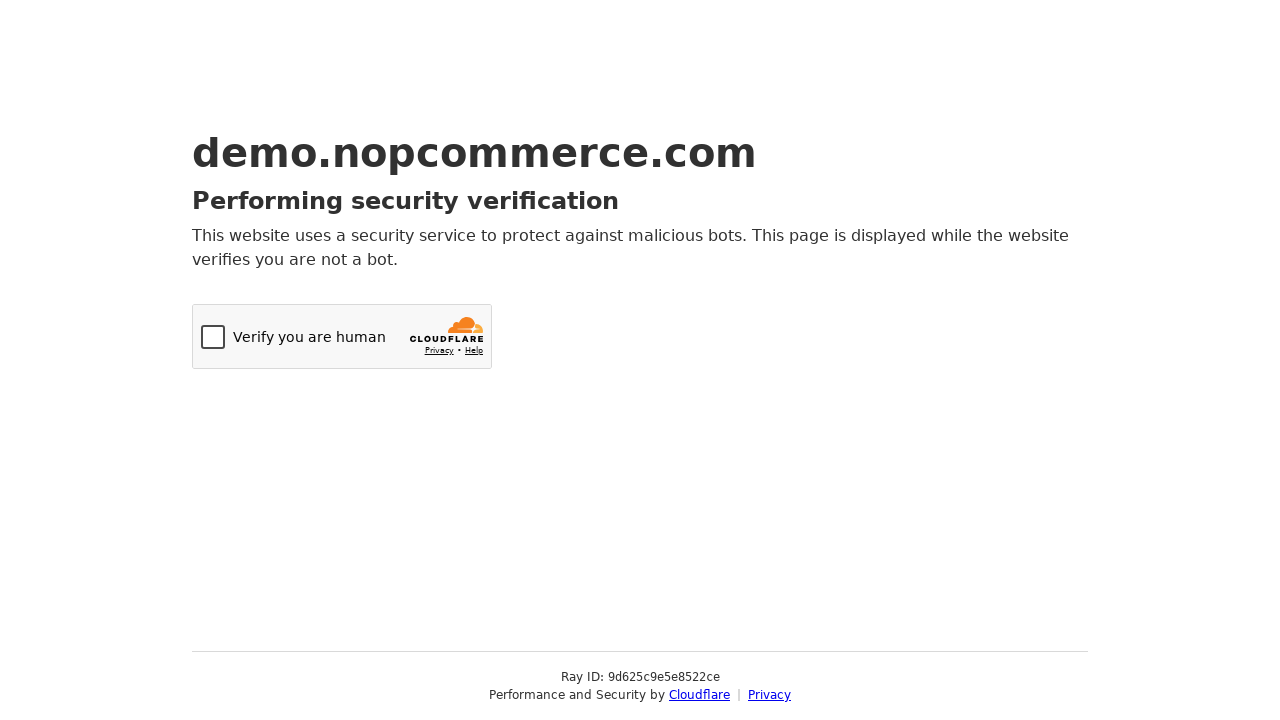

Set page zoom level to 50% using JavaScript
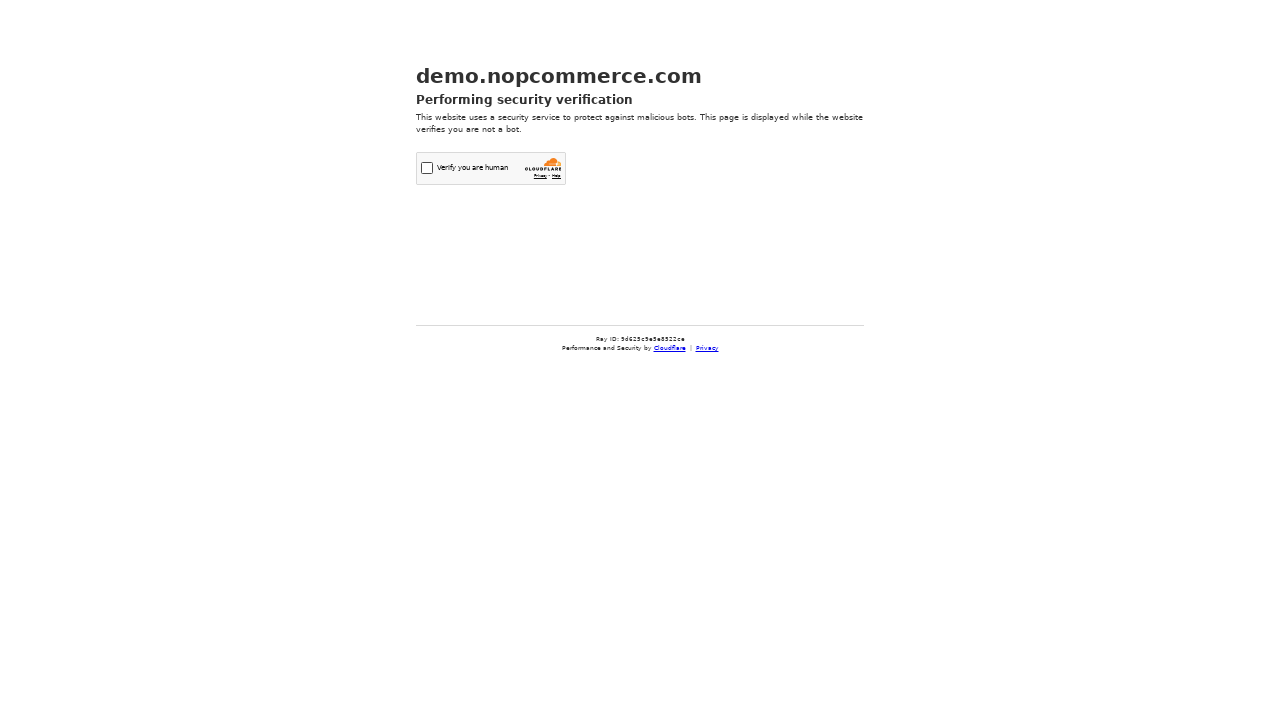

Waited 1 second after zooming to 50%
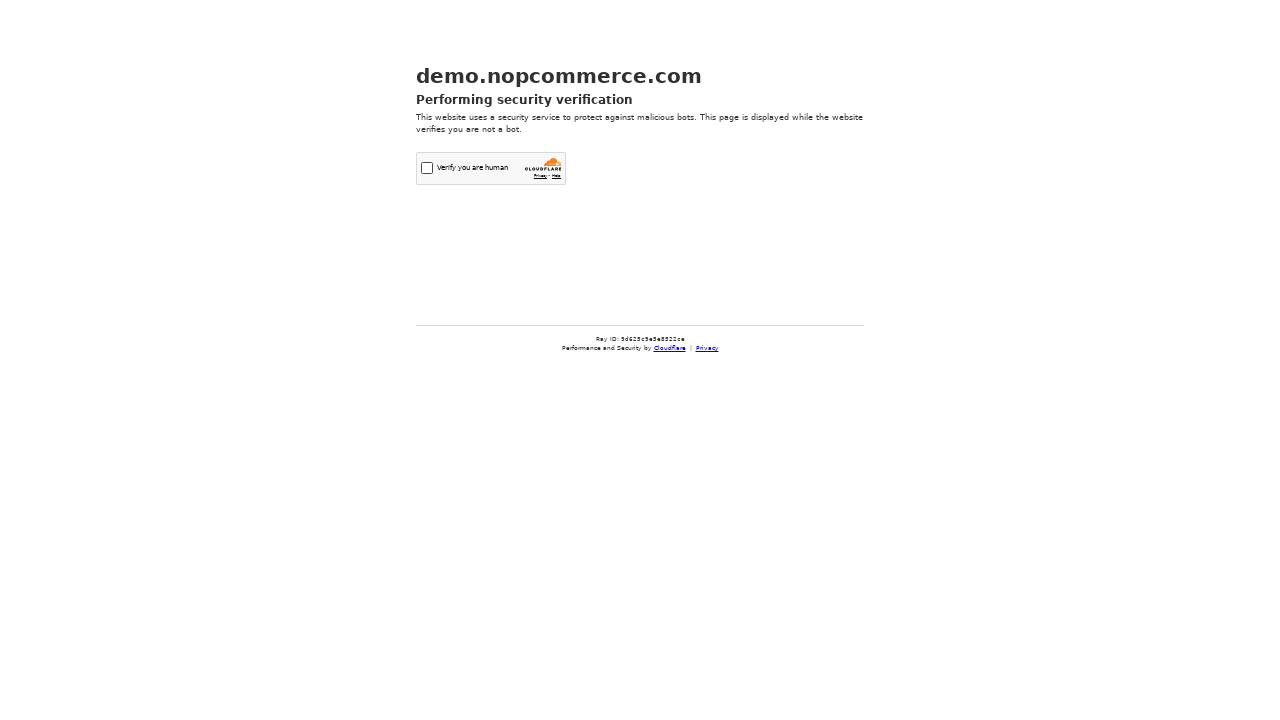

Reset page zoom level back to 100% using JavaScript
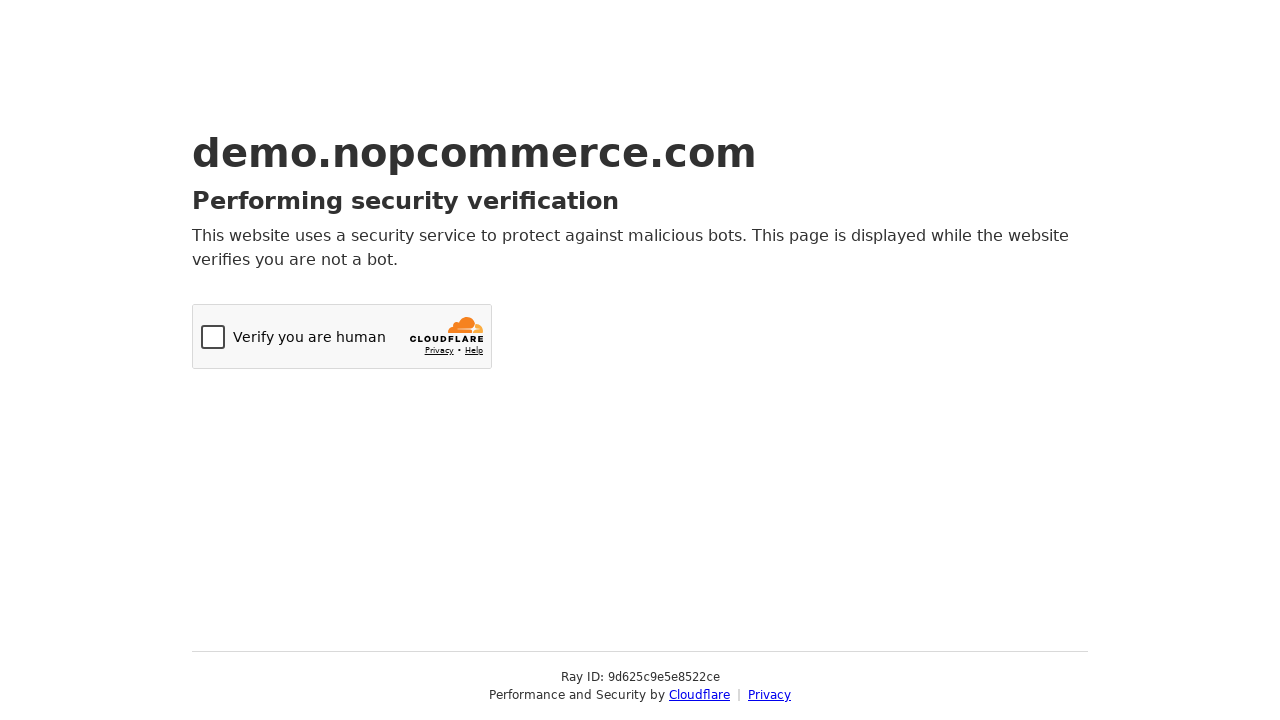

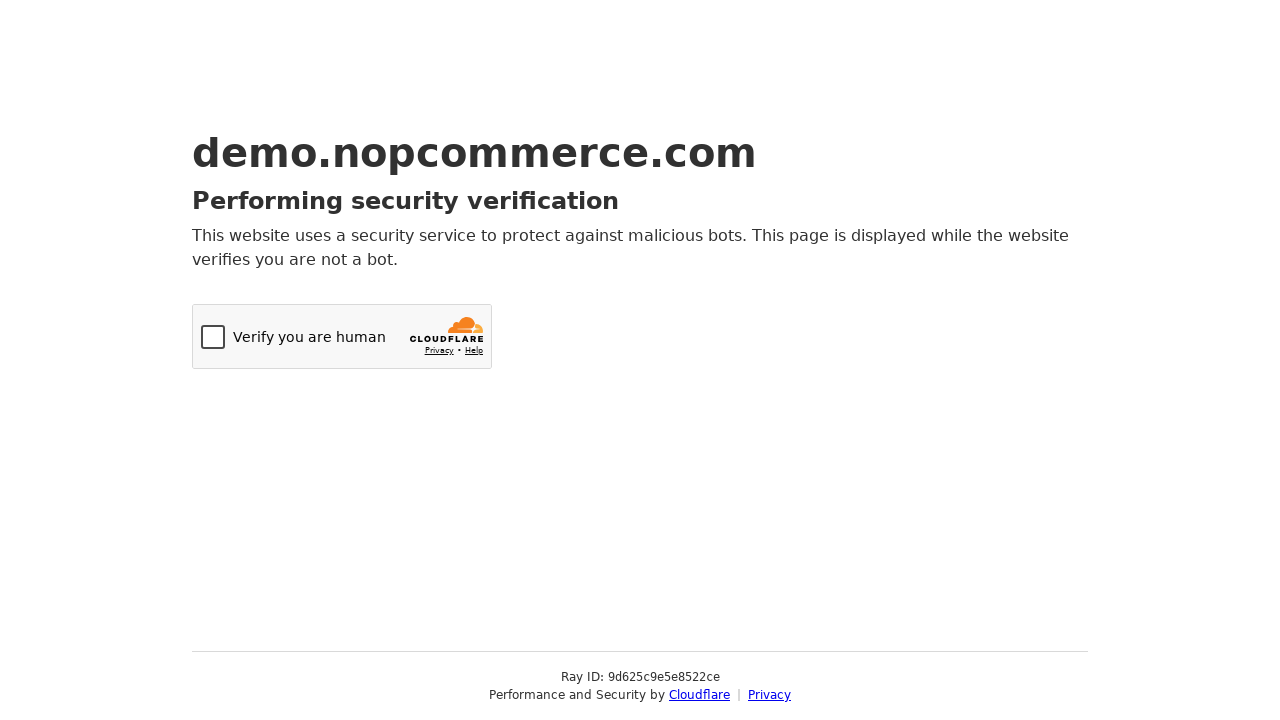